Tests a data types form by filling in personal information fields (first name, last name, address, city, country, email, phone, job position, company), leaving the zip code empty, then submitting the form and verifying the field validation states.

Starting URL: https://bonigarcia.dev/selenium-webdriver-java/data-types.html

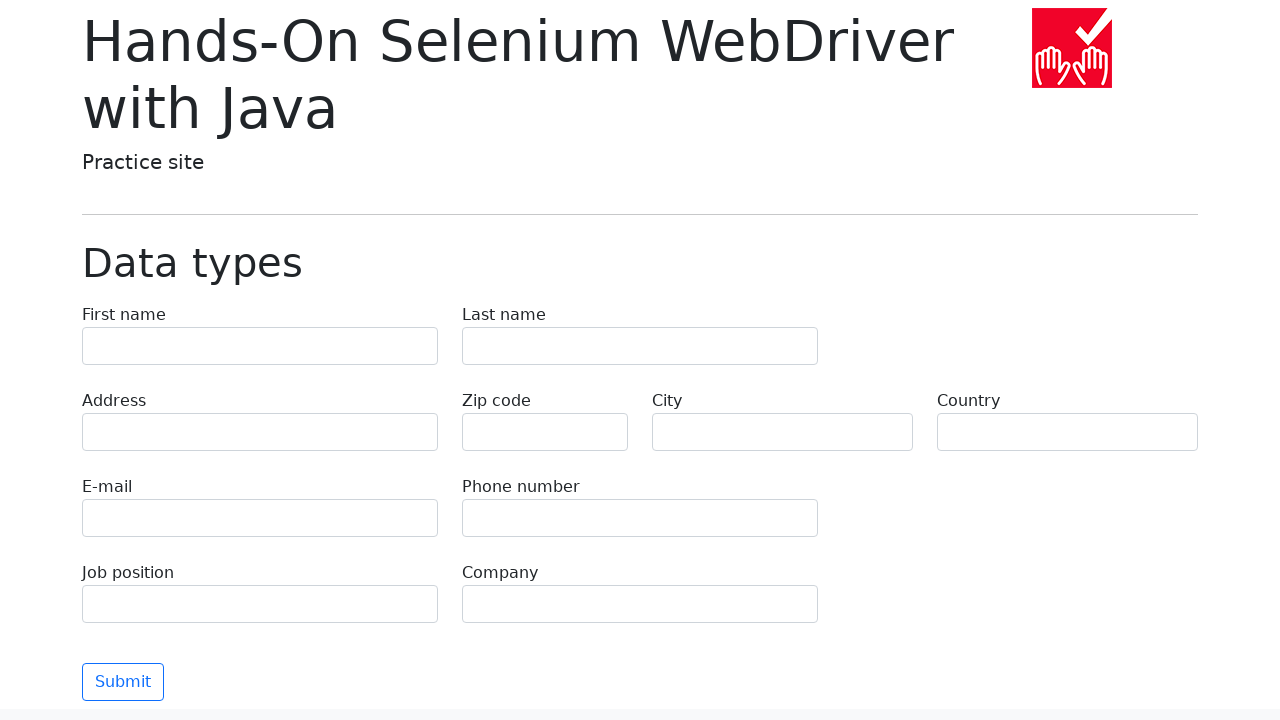

Filled first name field with 'Иван' on input[name='first-name']
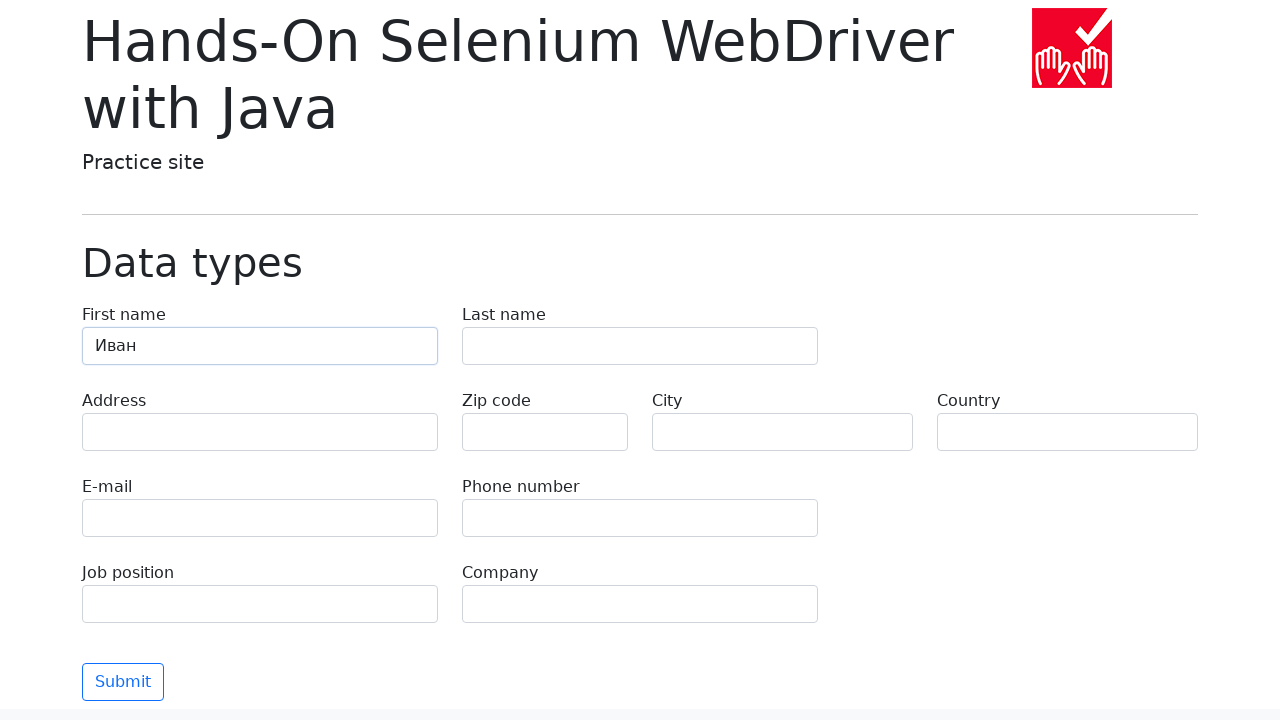

Filled last name field with 'Петров' on input[name='last-name']
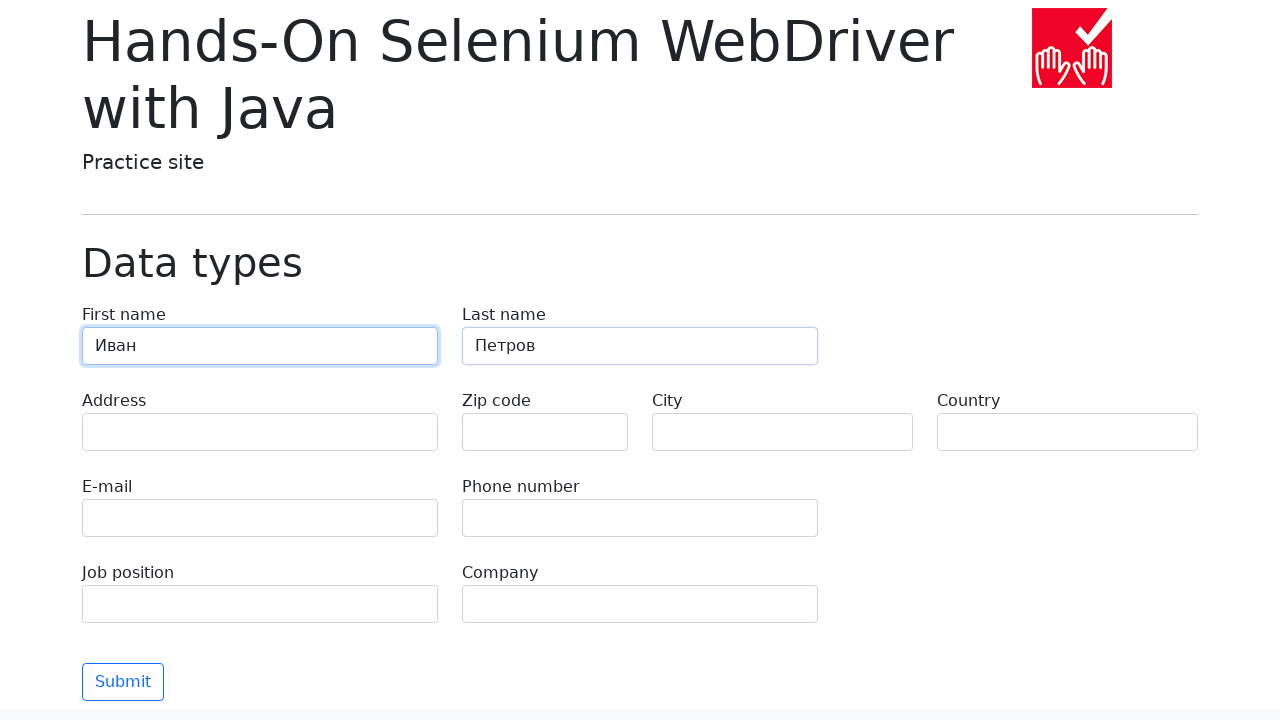

Filled address field with 'Ленина, 55-3' on input[name='address']
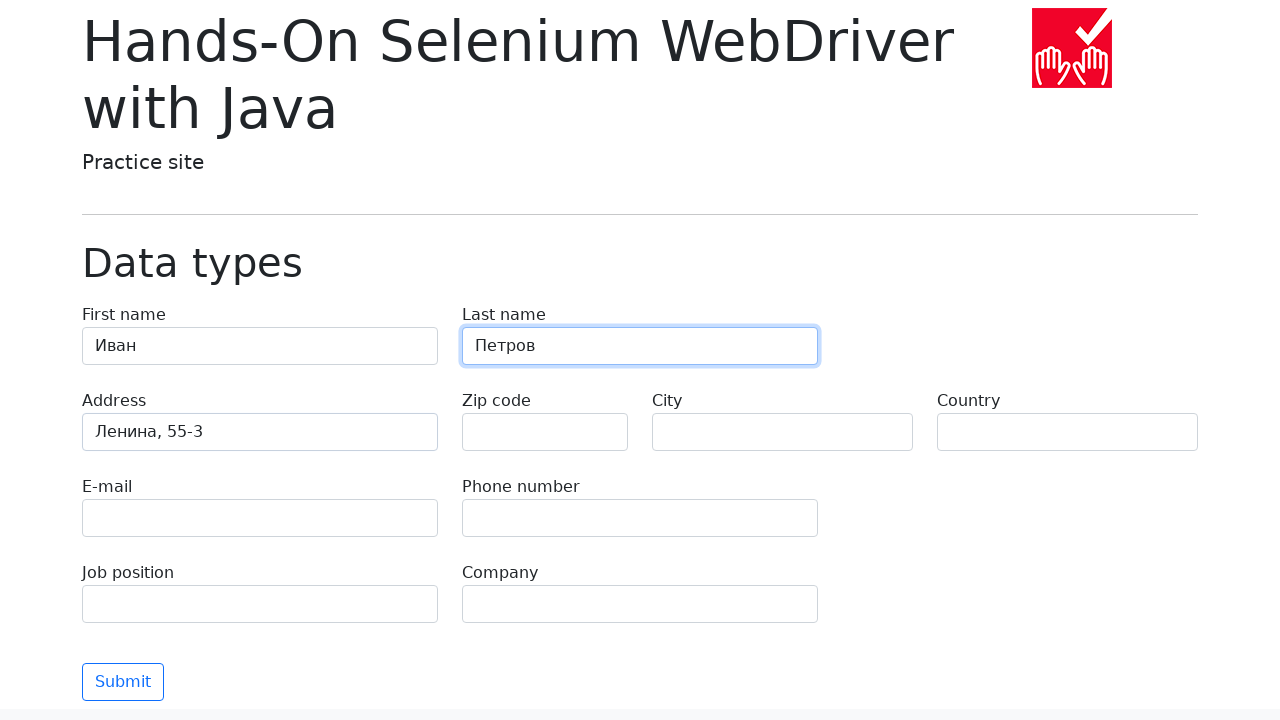

Filled city field with 'Москва' on input[name='city']
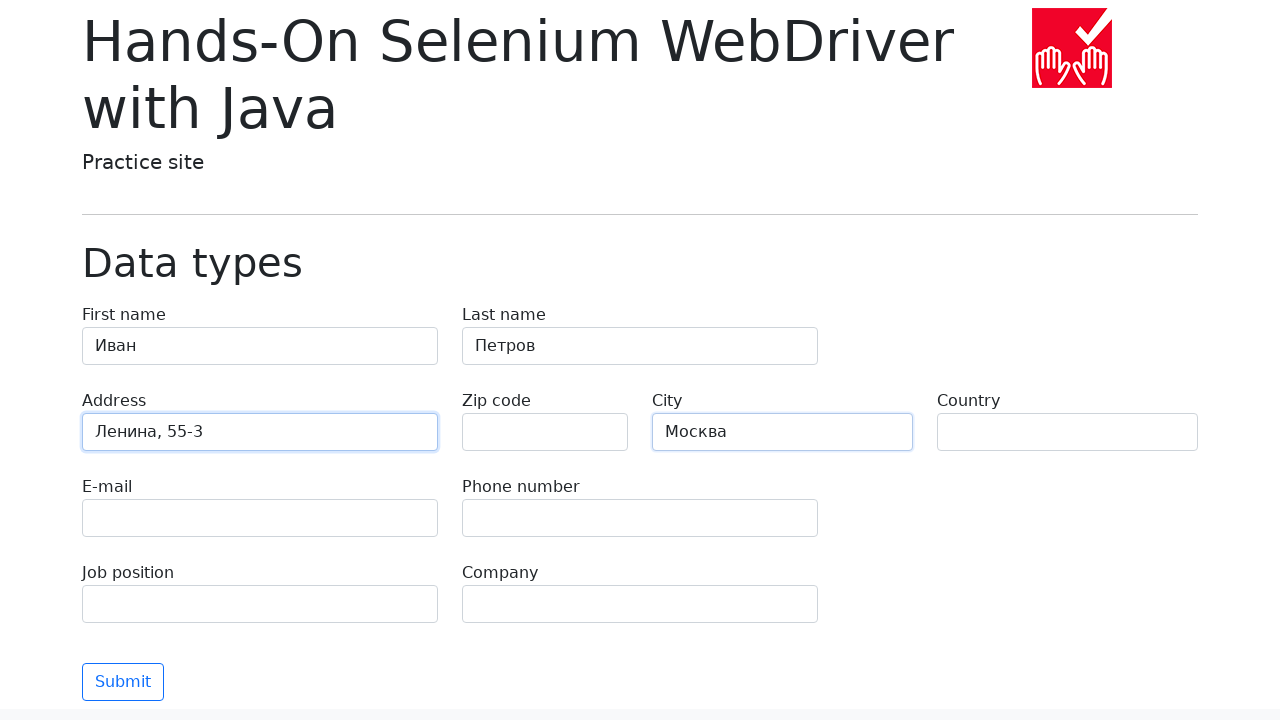

Filled country field with 'Россия' on input[name='country']
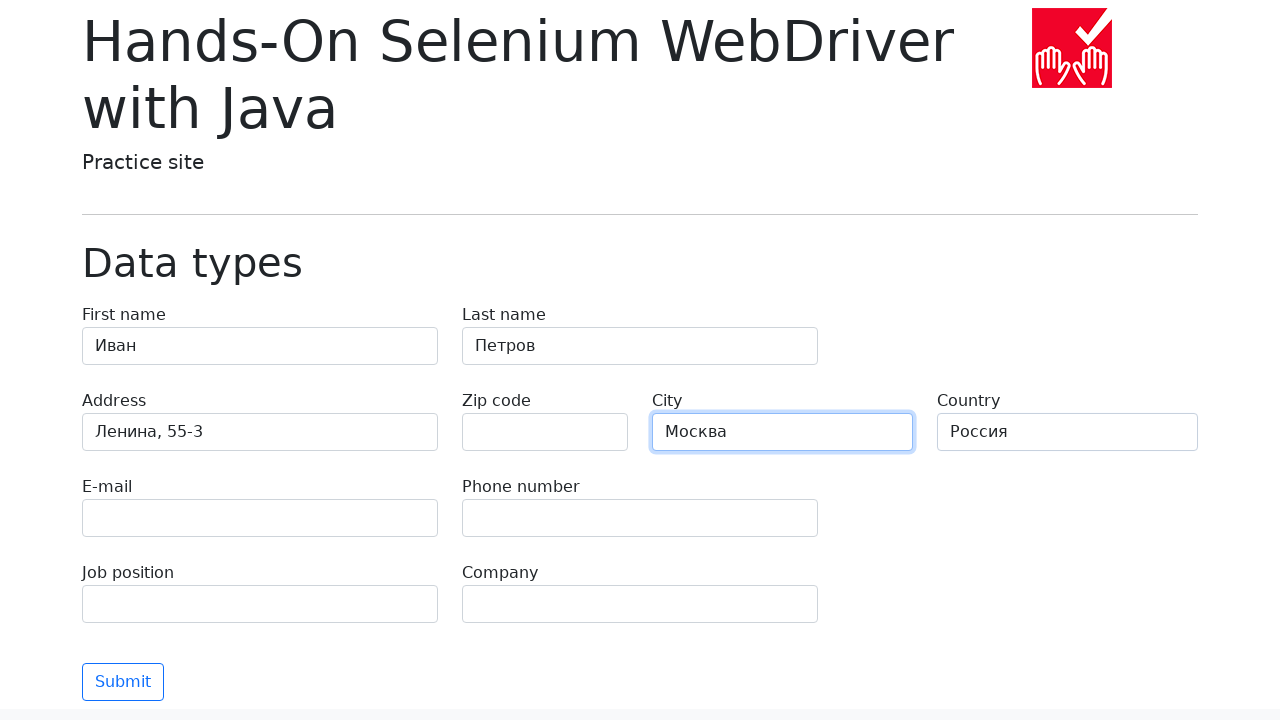

Filled email field with 'test@skypro.com' on input[name='e-mail']
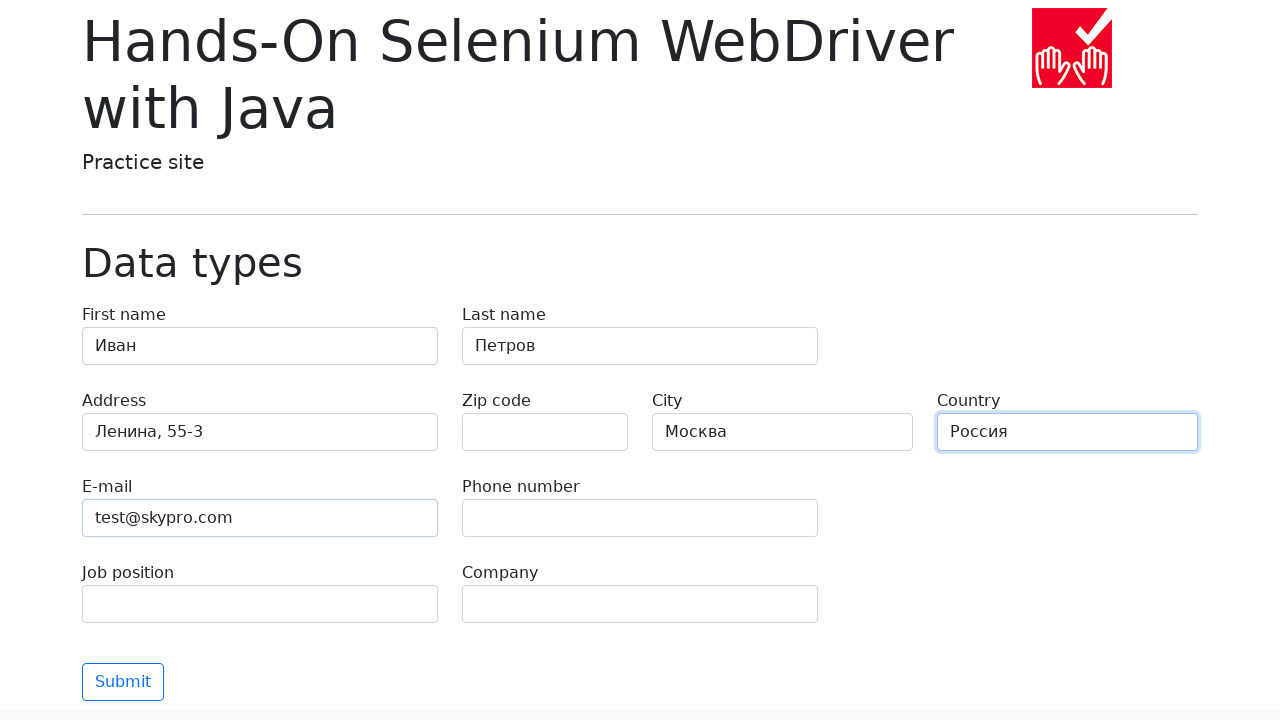

Filled phone field with '+7985899998787' on input[name='phone']
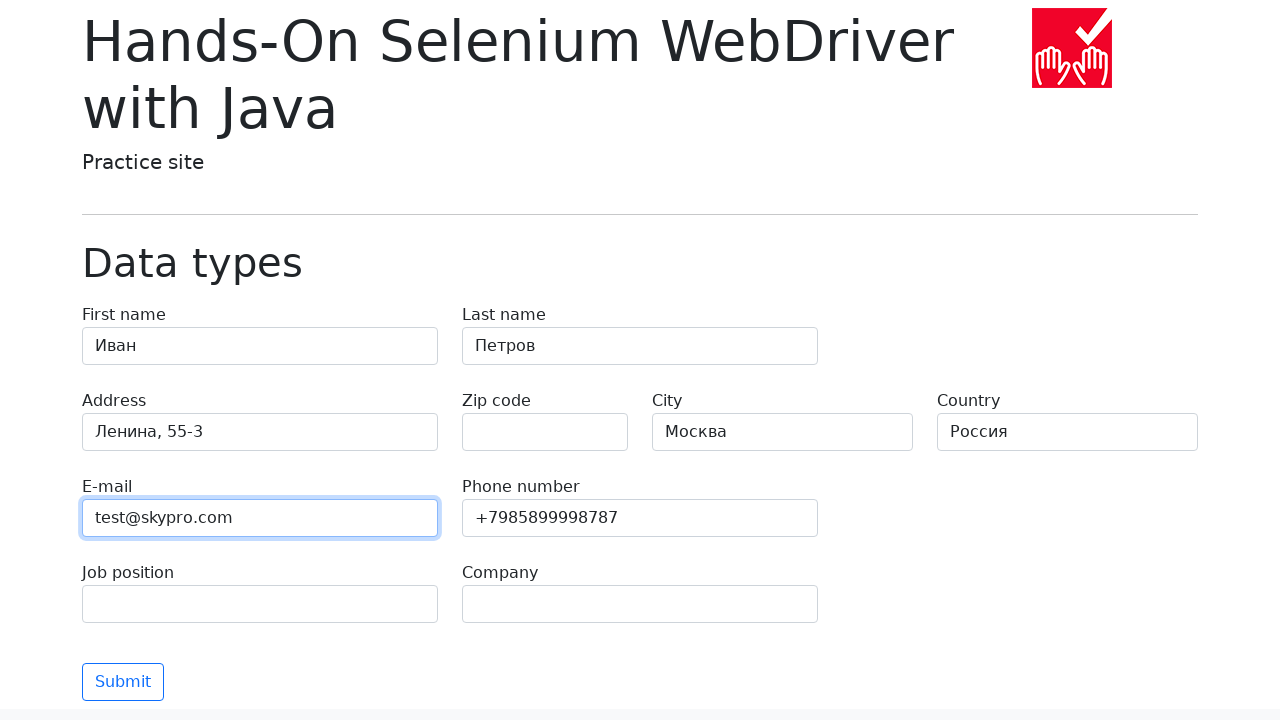

Filled job position field with 'QA' on input[name='job-position']
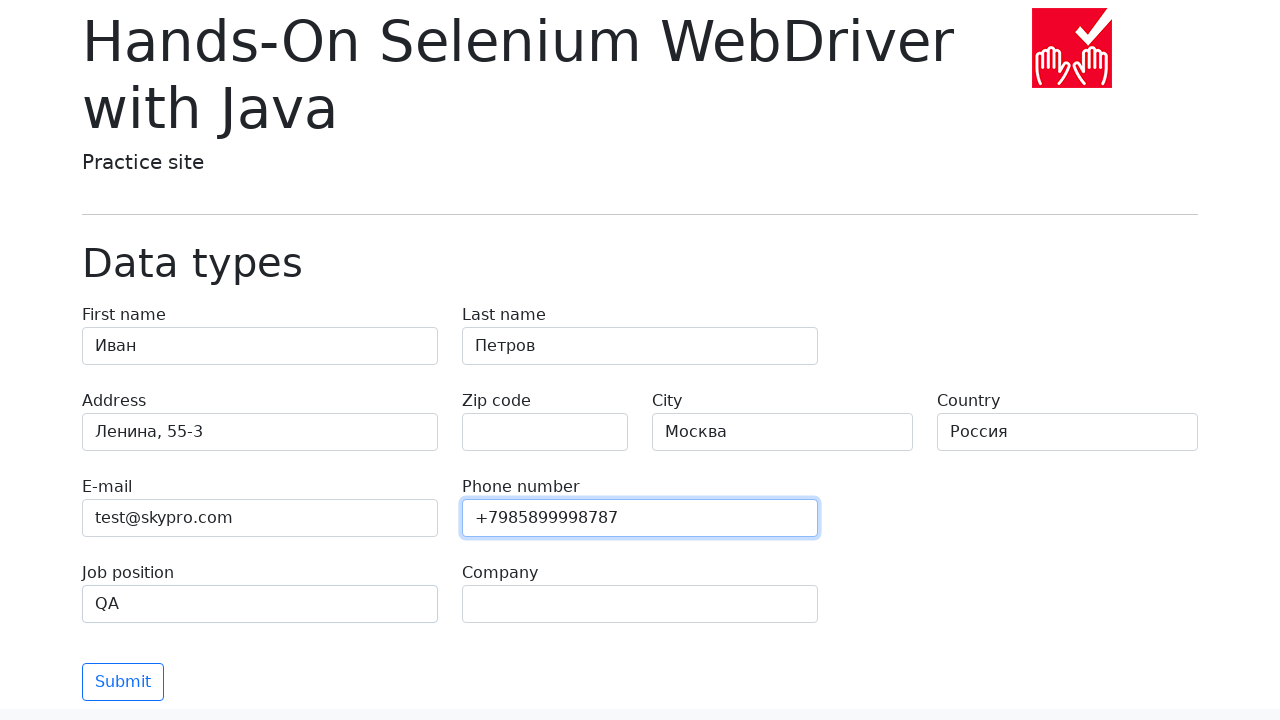

Filled company field with 'SkyPro' on input[name='company']
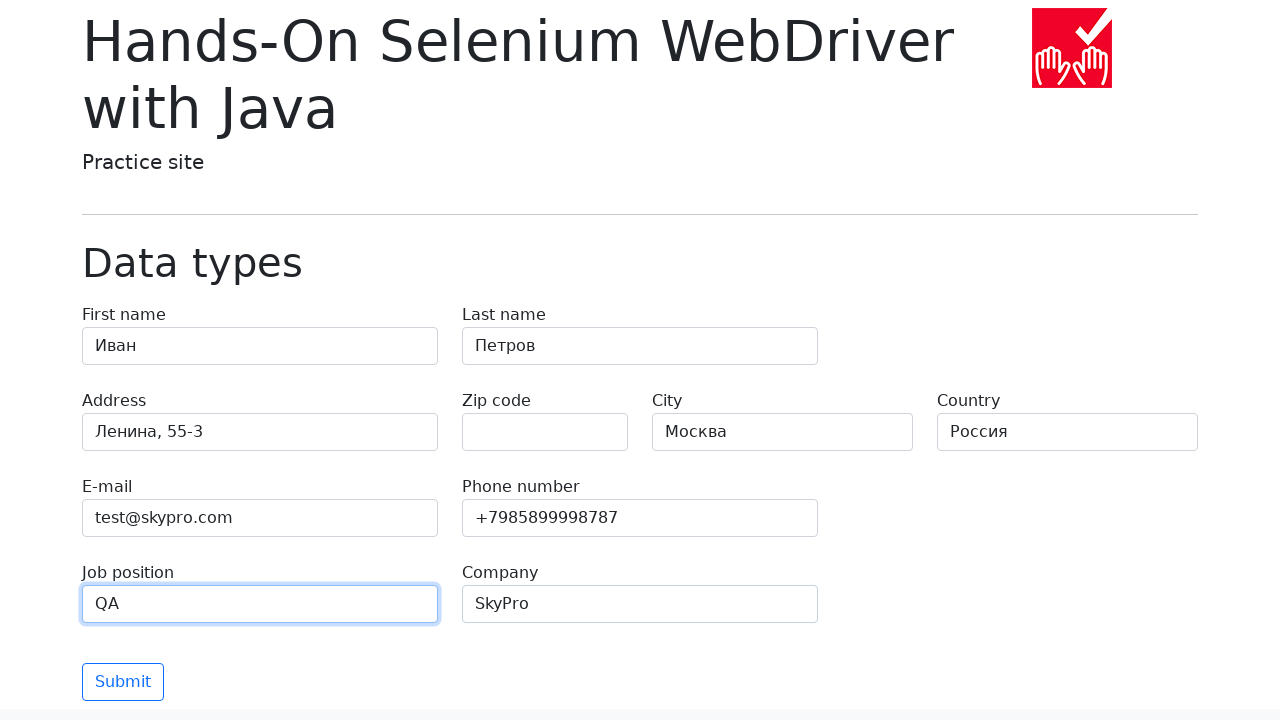

Clicked submit button to submit form with empty zip code field at (123, 682) on button[type='submit']
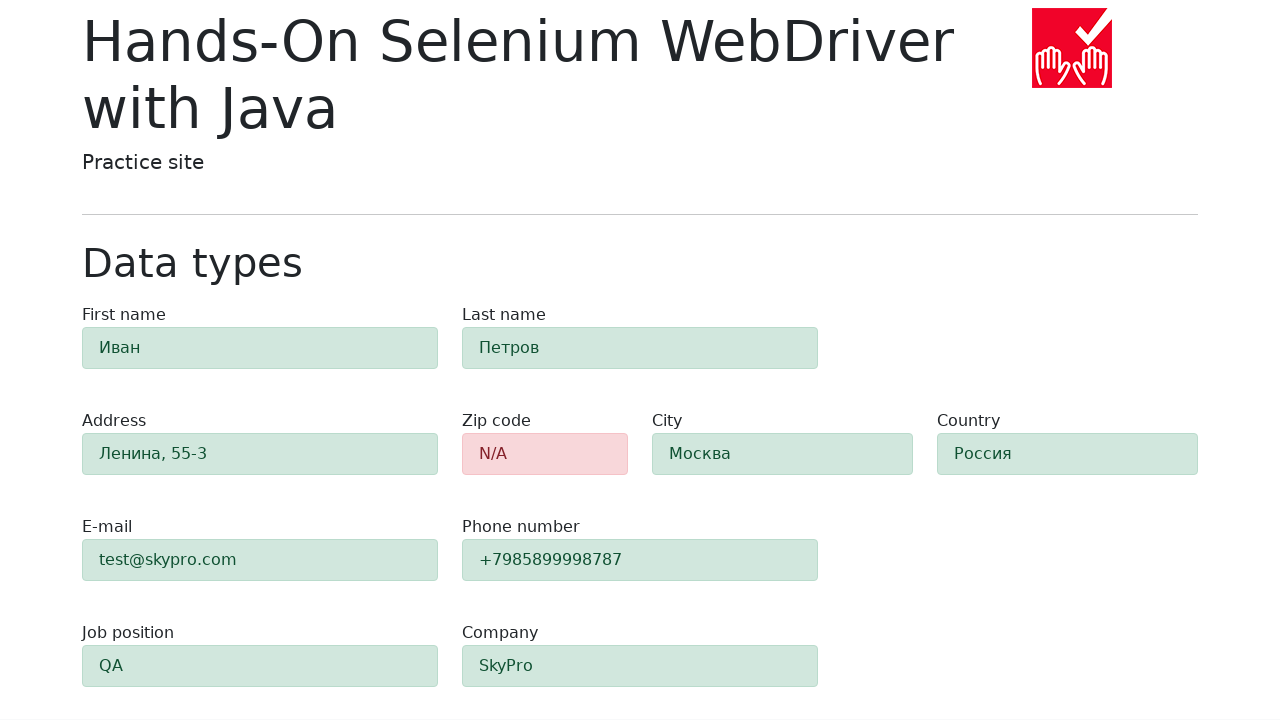

Waited for form validation to complete
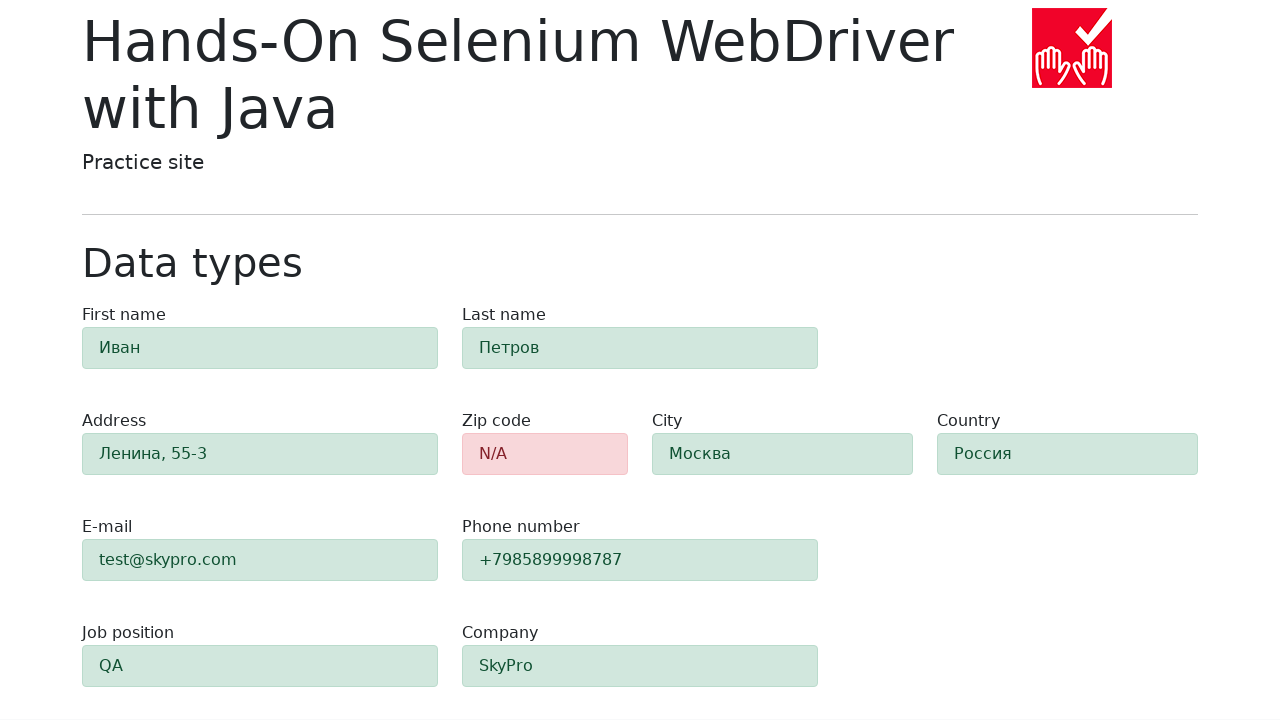

Retrieved class attribute of zip-code field to verify error styling
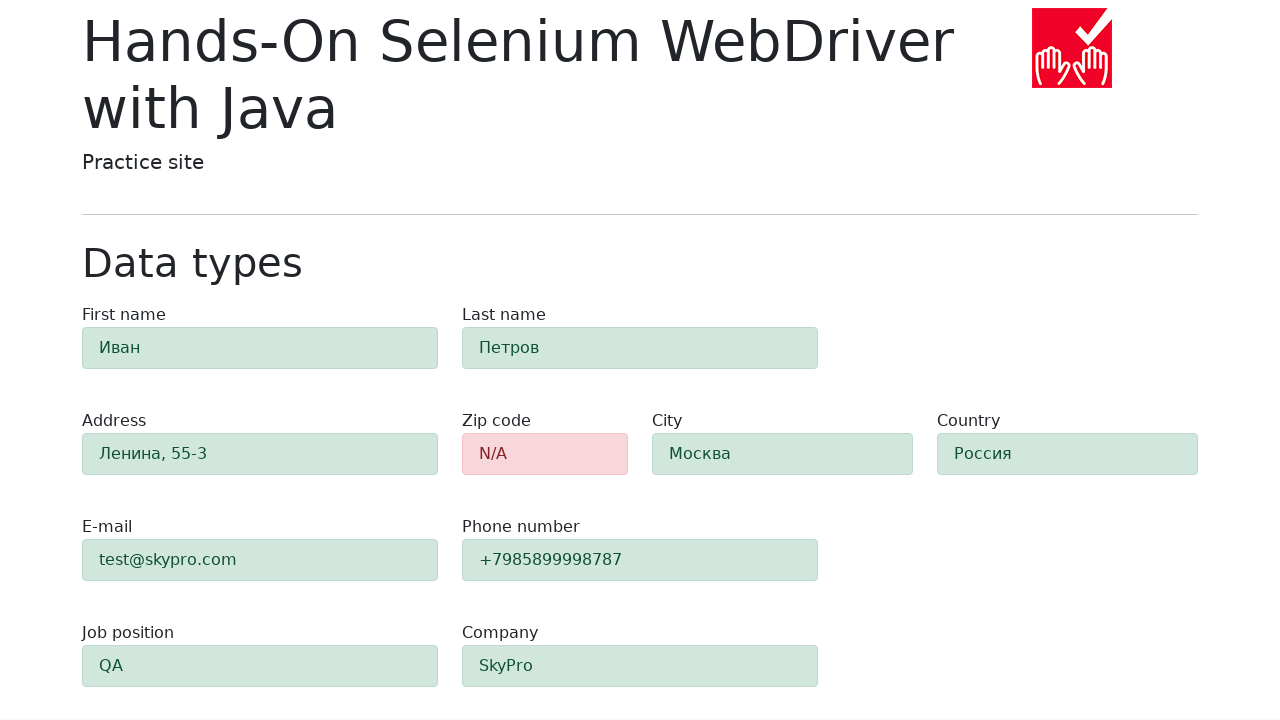

Retrieved class attribute of #first-name field to verify success styling
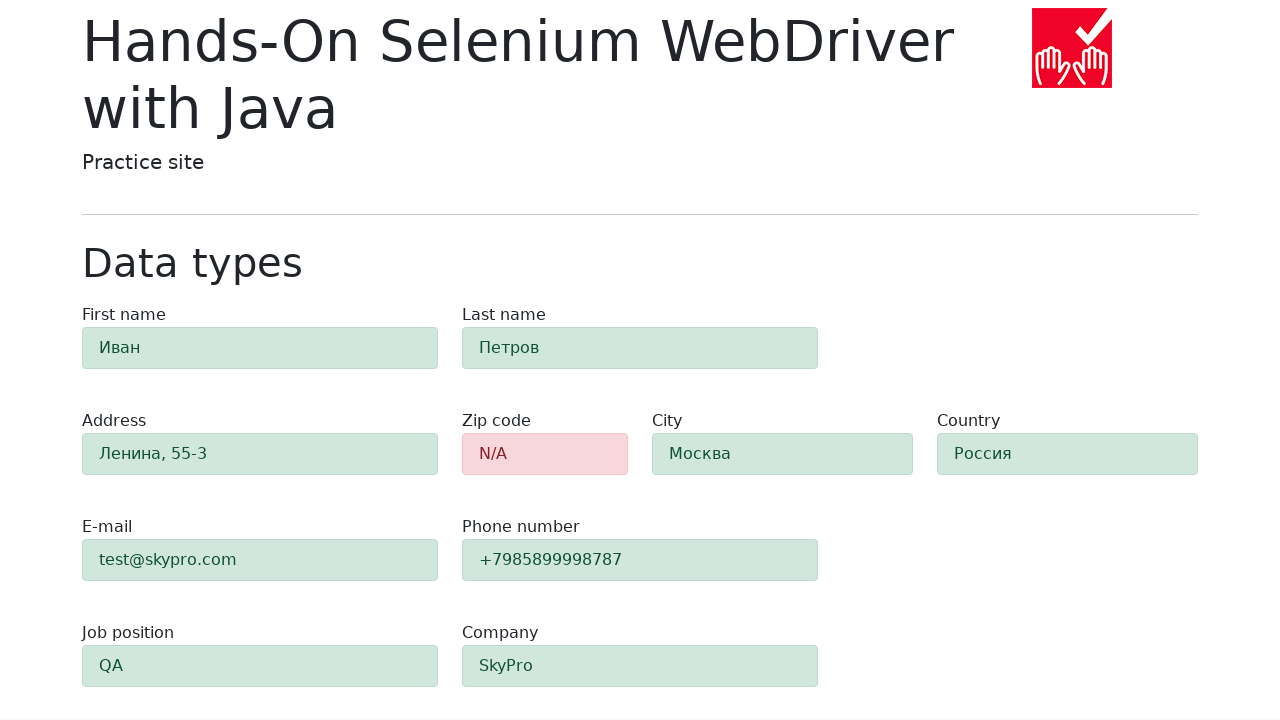

Retrieved class attribute of #last-name field to verify success styling
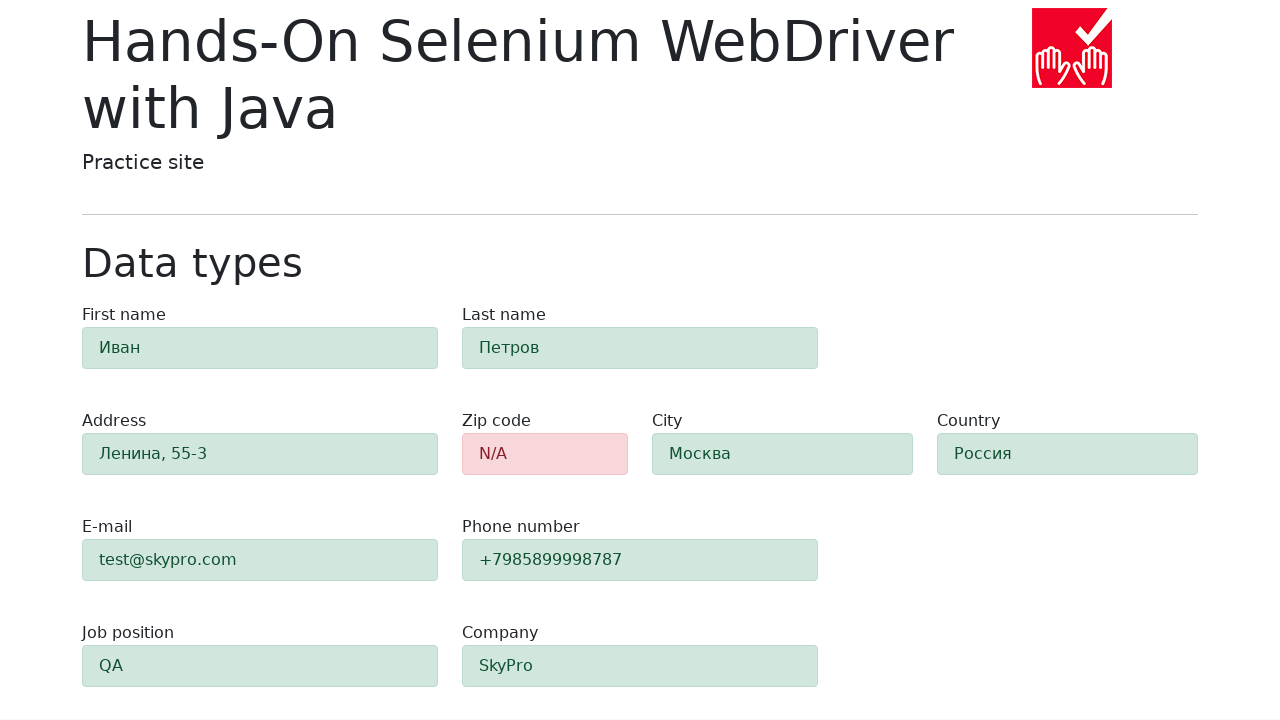

Retrieved class attribute of #address field to verify success styling
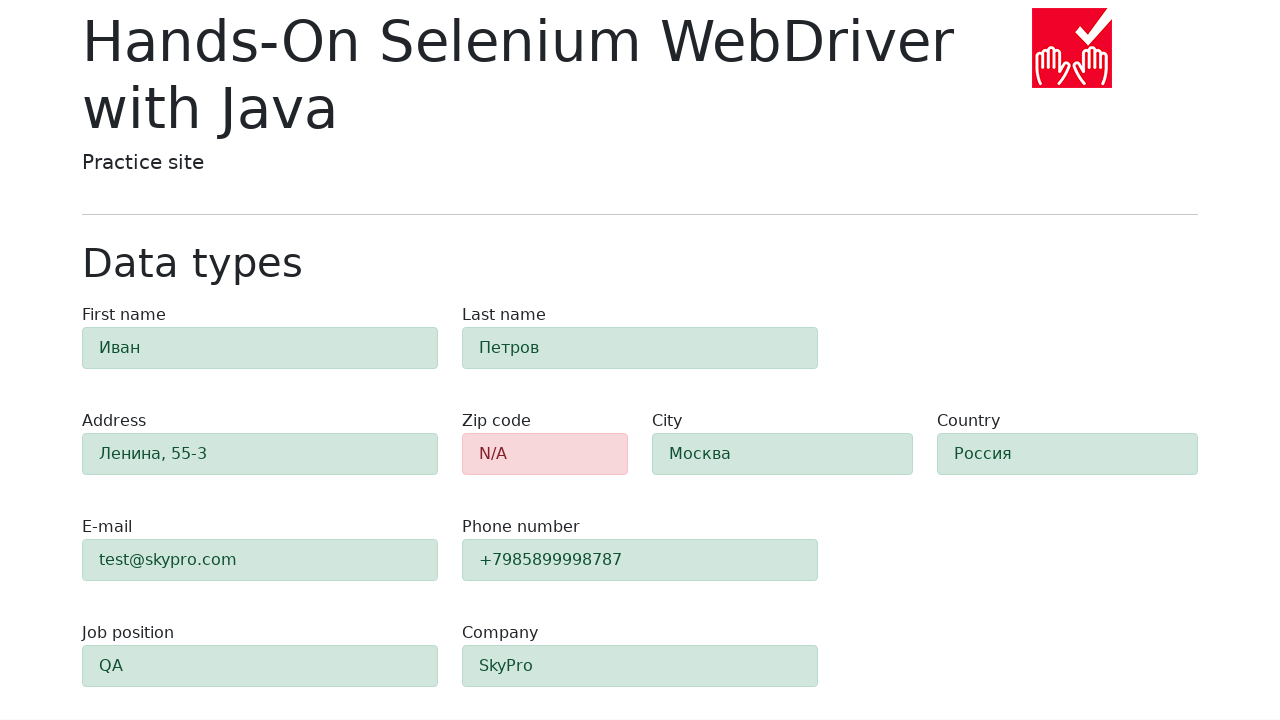

Retrieved class attribute of #city field to verify success styling
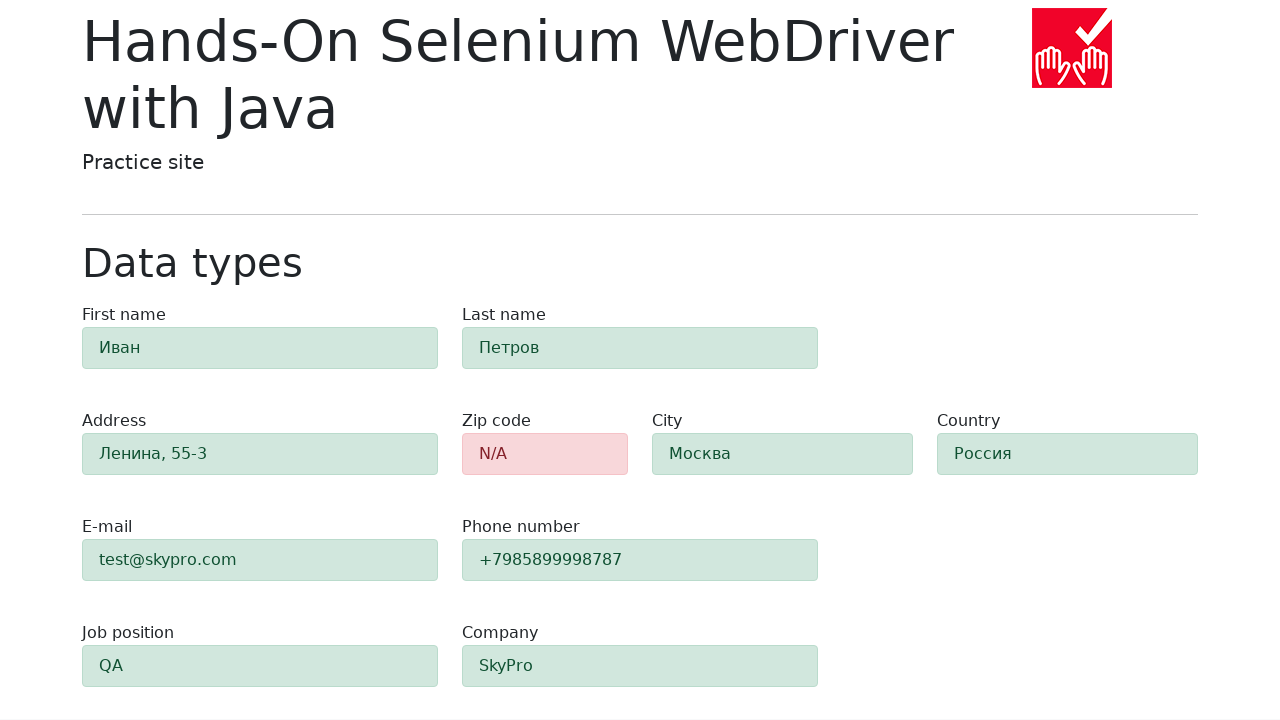

Retrieved class attribute of #country field to verify success styling
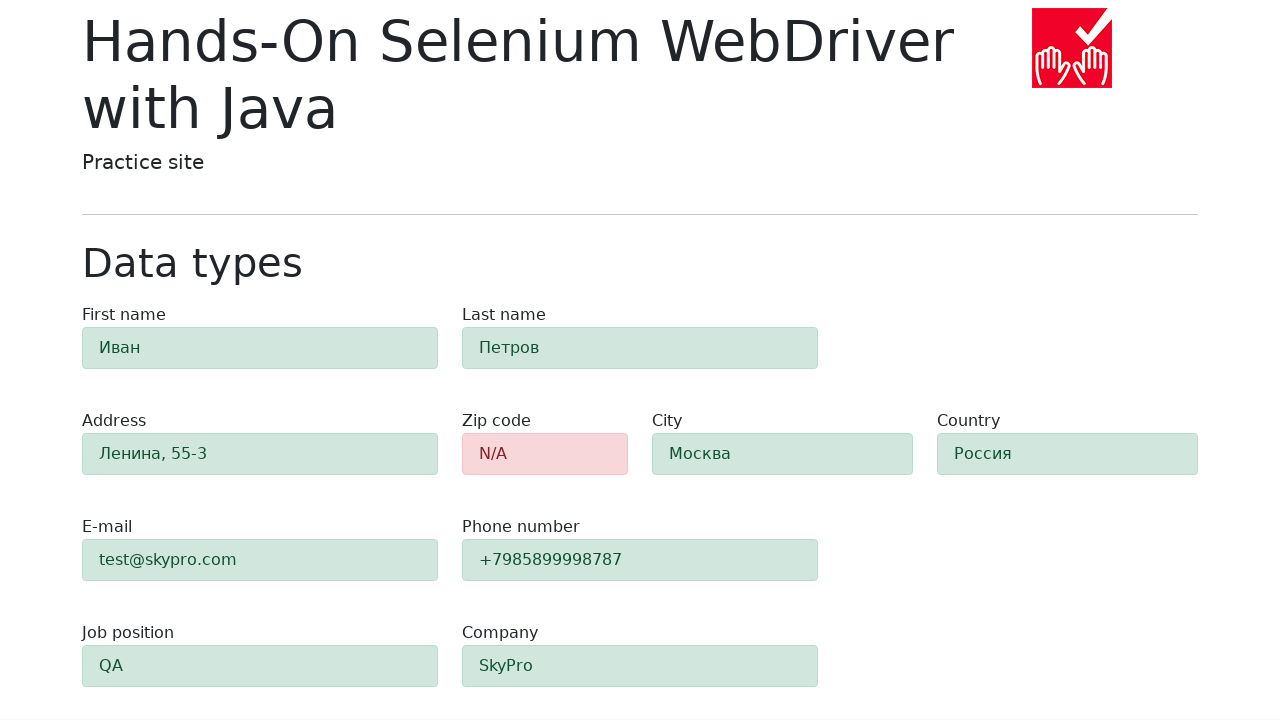

Retrieved class attribute of #e-mail field to verify success styling
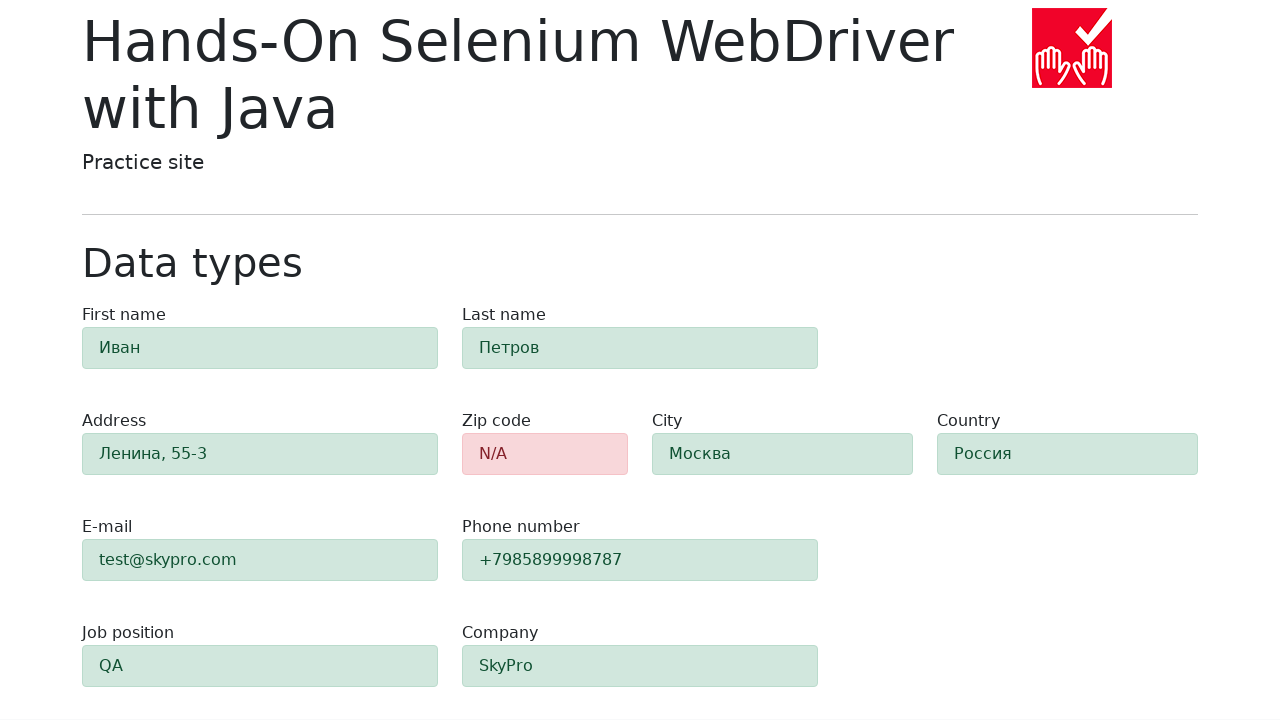

Retrieved class attribute of #phone field to verify success styling
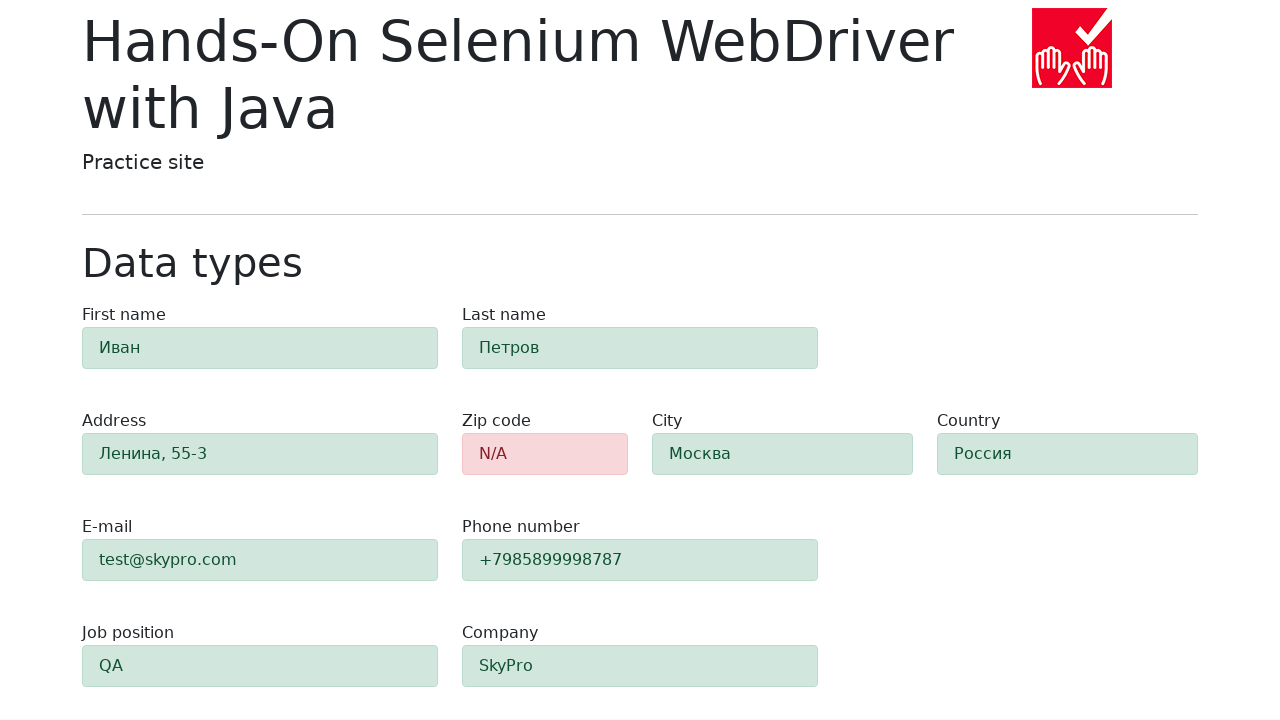

Retrieved class attribute of #company field to verify success styling
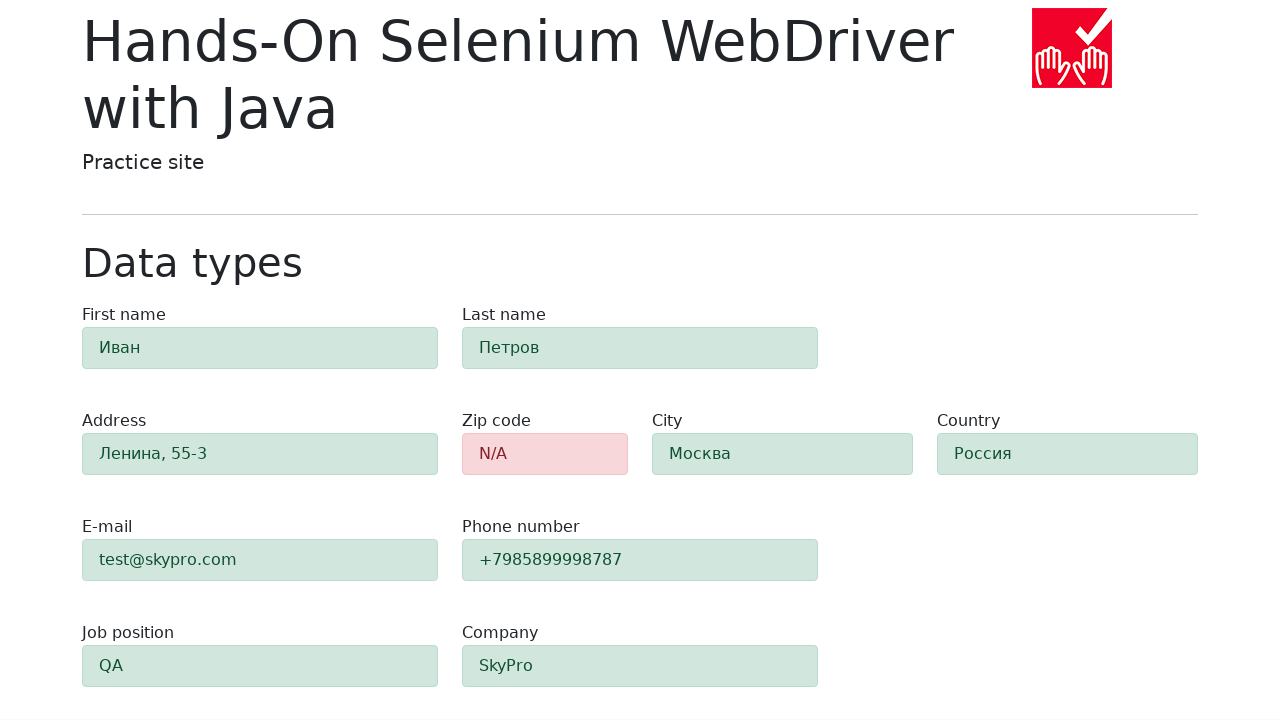

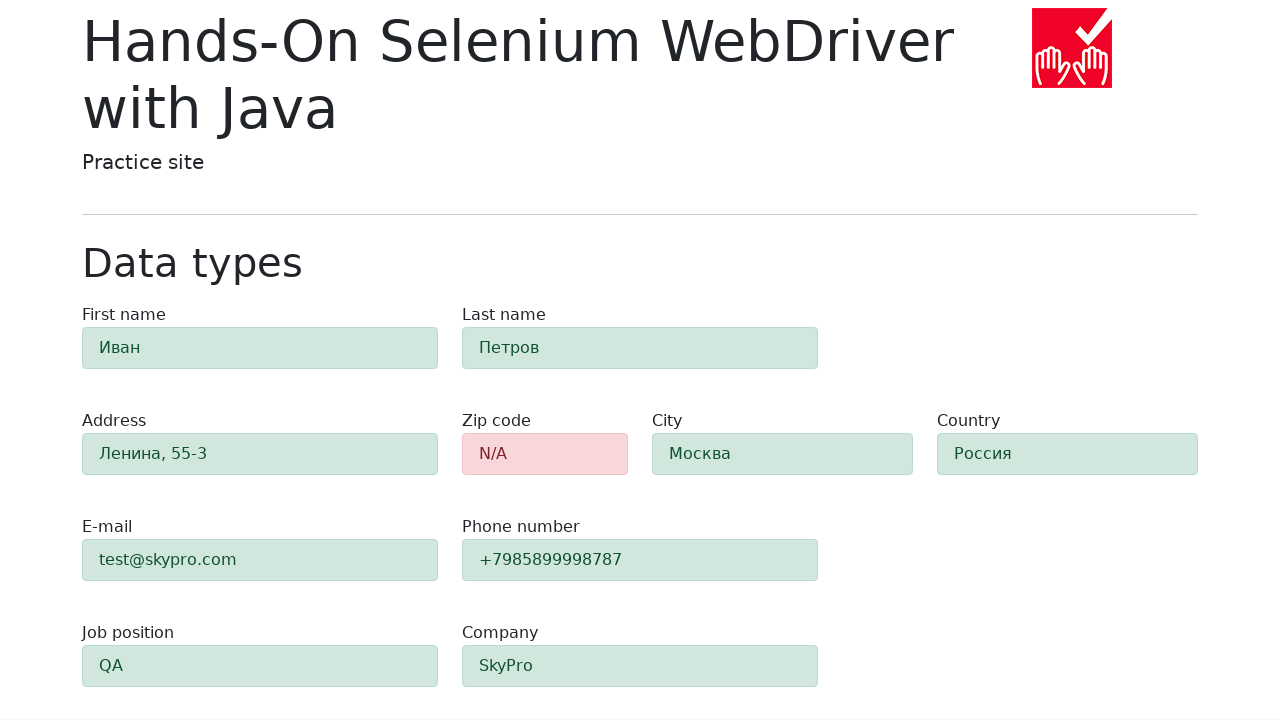